Tests registration form validation by submitting empty fields and verifying that appropriate error messages are displayed for each required field.

Starting URL: https://alada.vn/tai-khoan/dang-ky.html

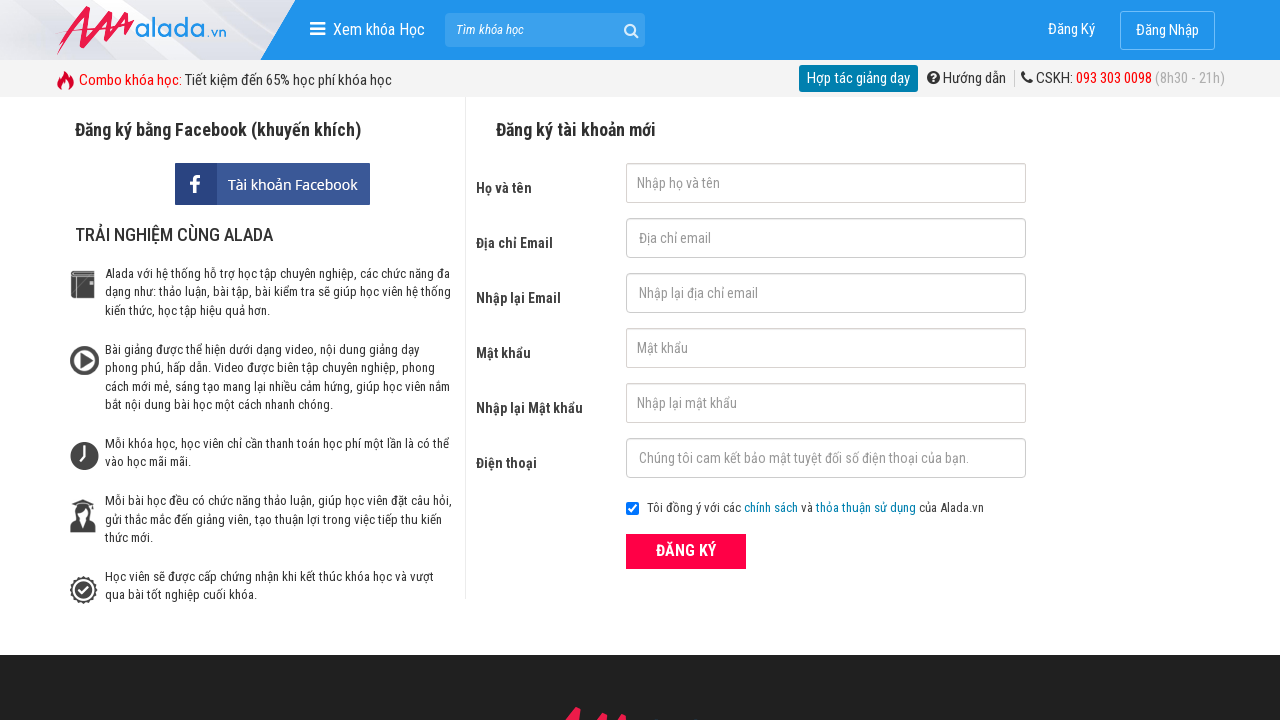

Cleared first name field on #txtFirstname
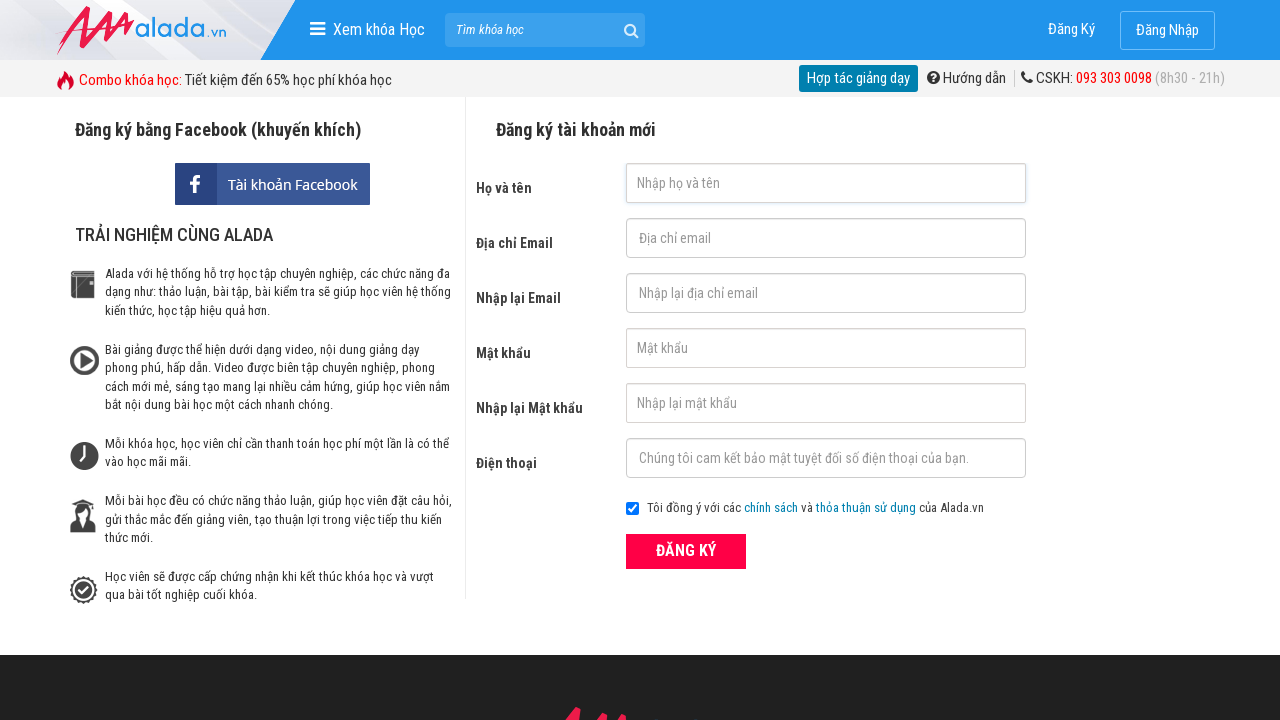

Cleared email field on #txtEmail
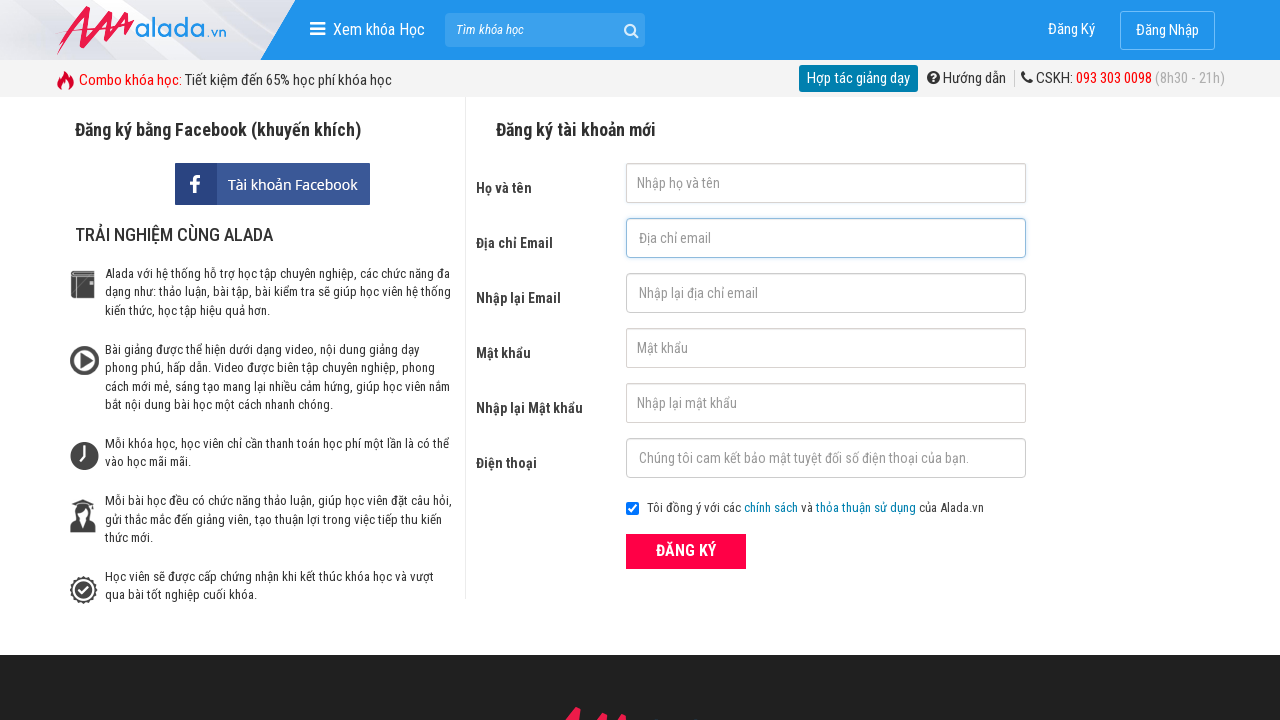

Cleared confirm email field on #txtCEmail
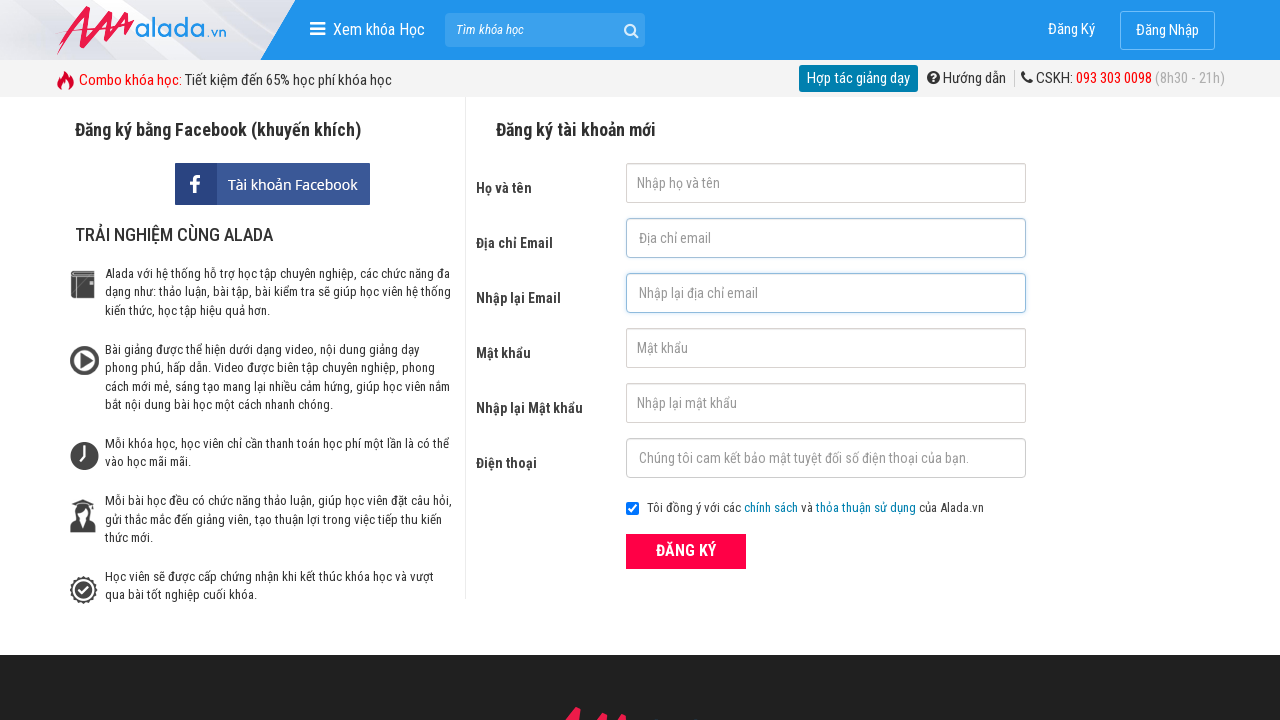

Cleared password field on #txtPassword
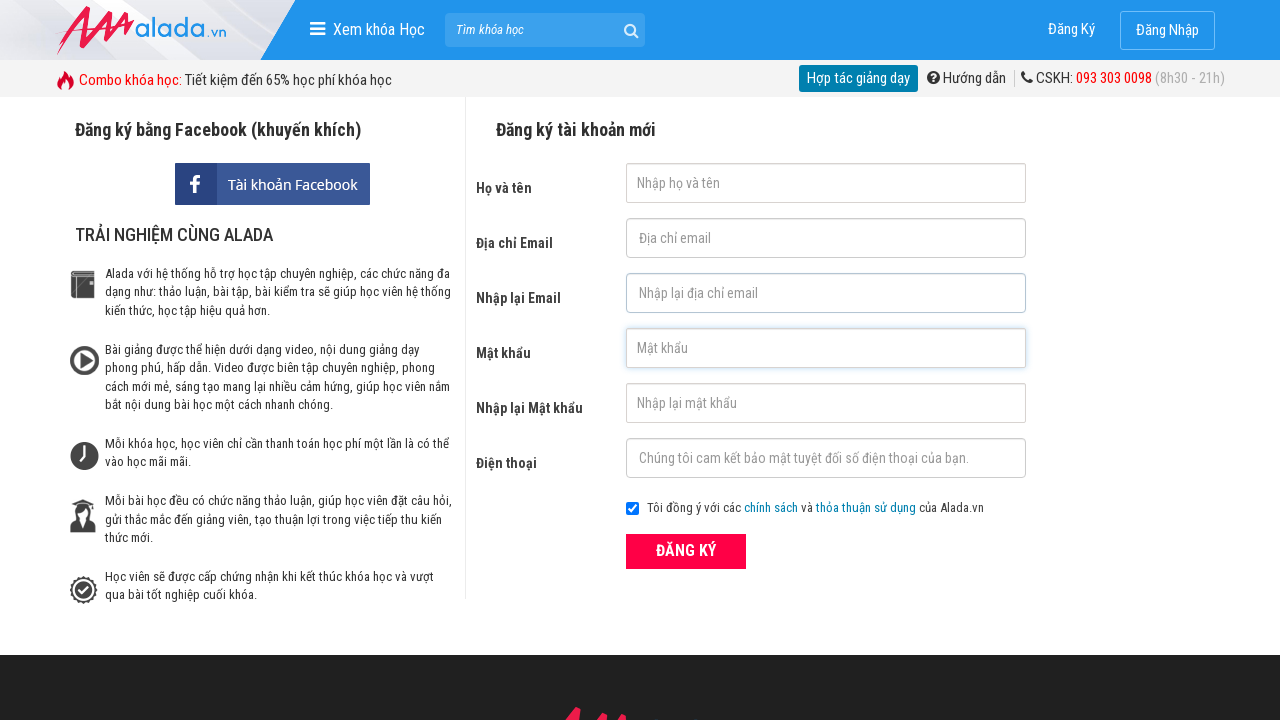

Cleared confirm password field on #txtCPassword
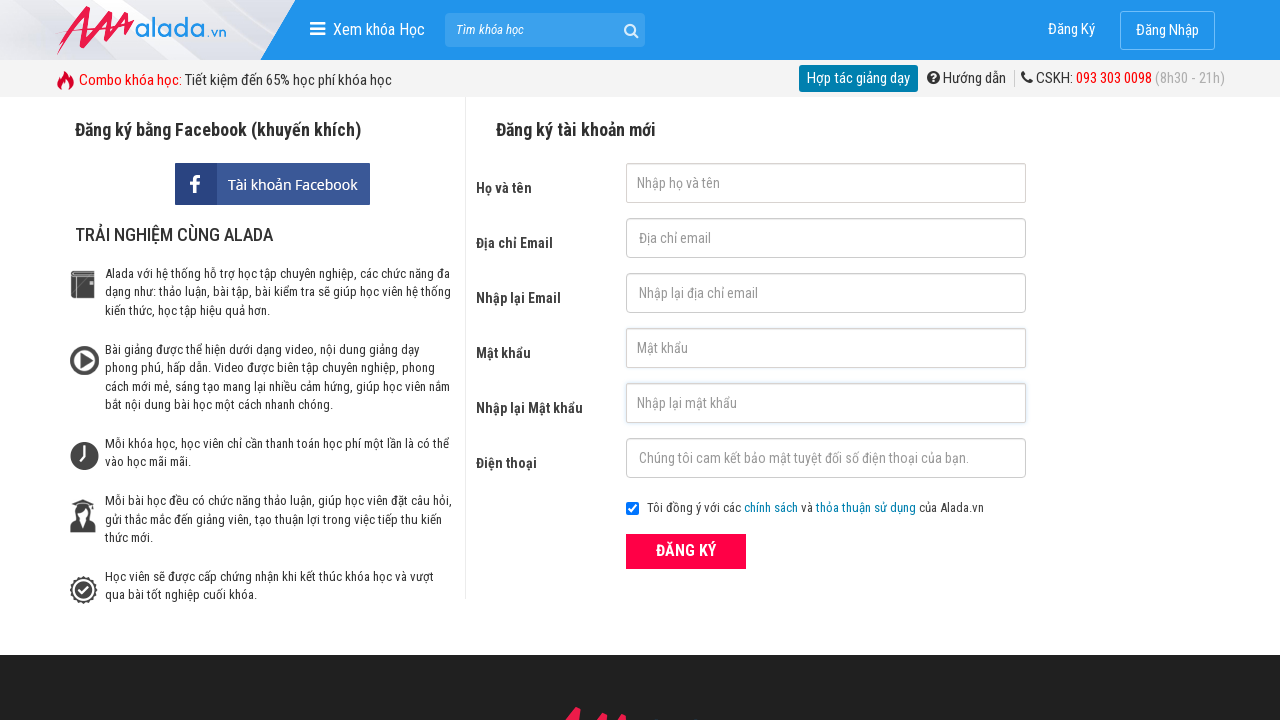

Cleared phone field on #txtPhone
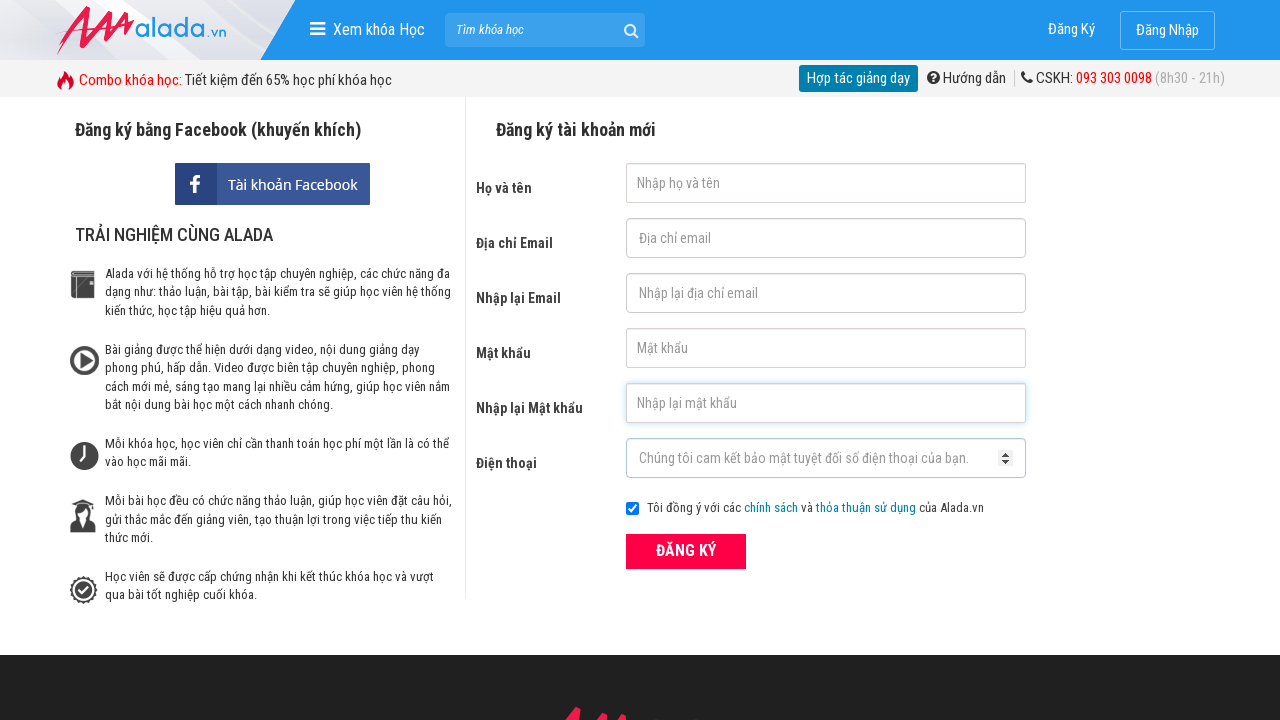

Clicked register button with empty form fields at (686, 551) on xpath=//button[text()='ĐĂNG KÝ' and @type='submit']
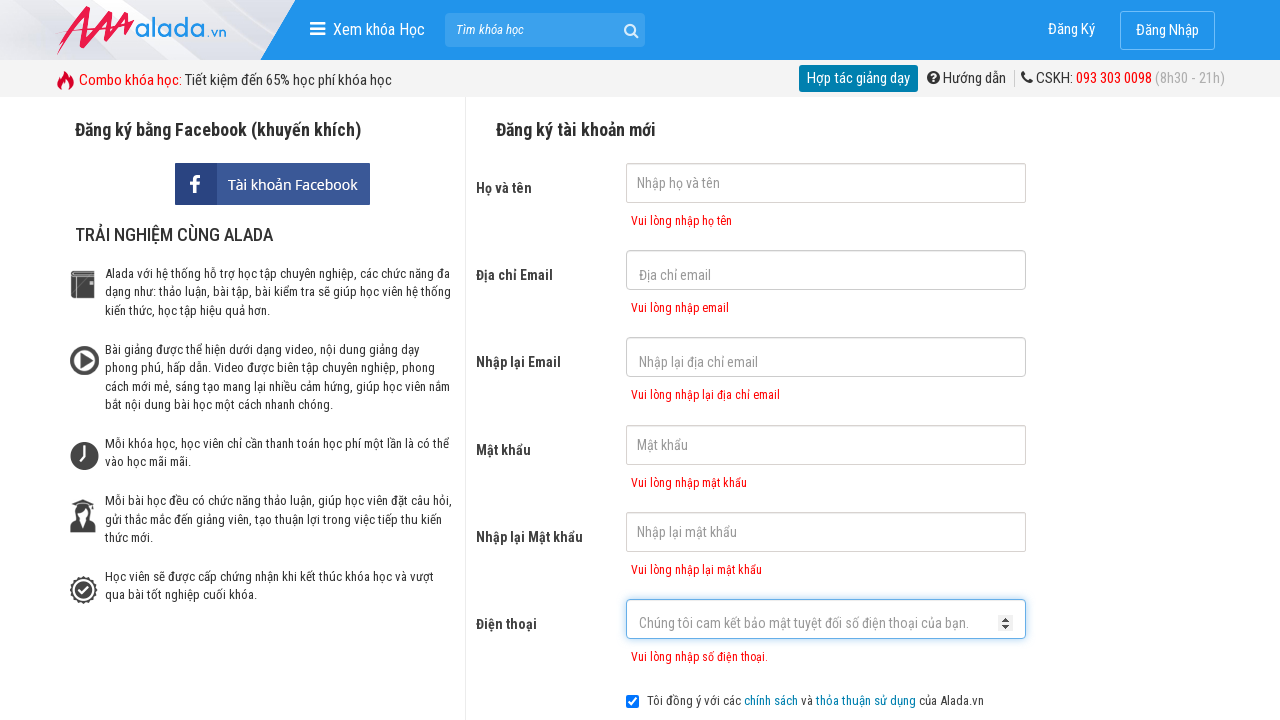

First name error message appeared
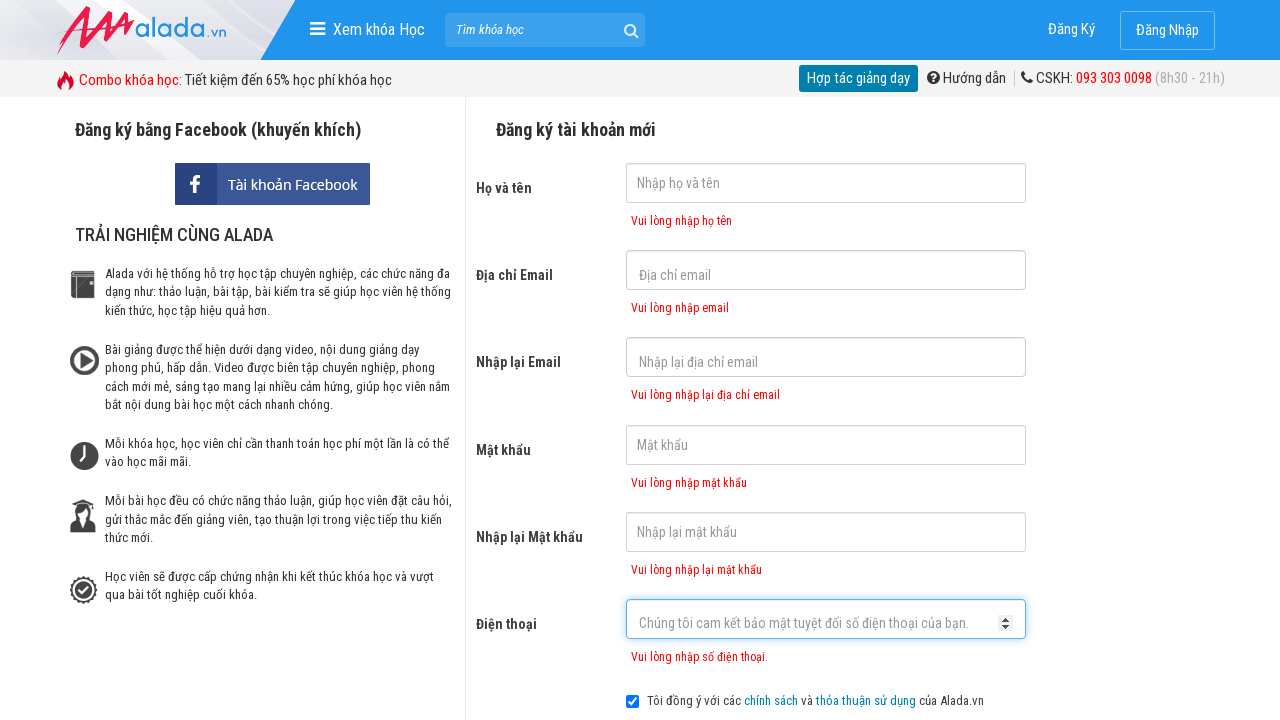

Email error message appeared
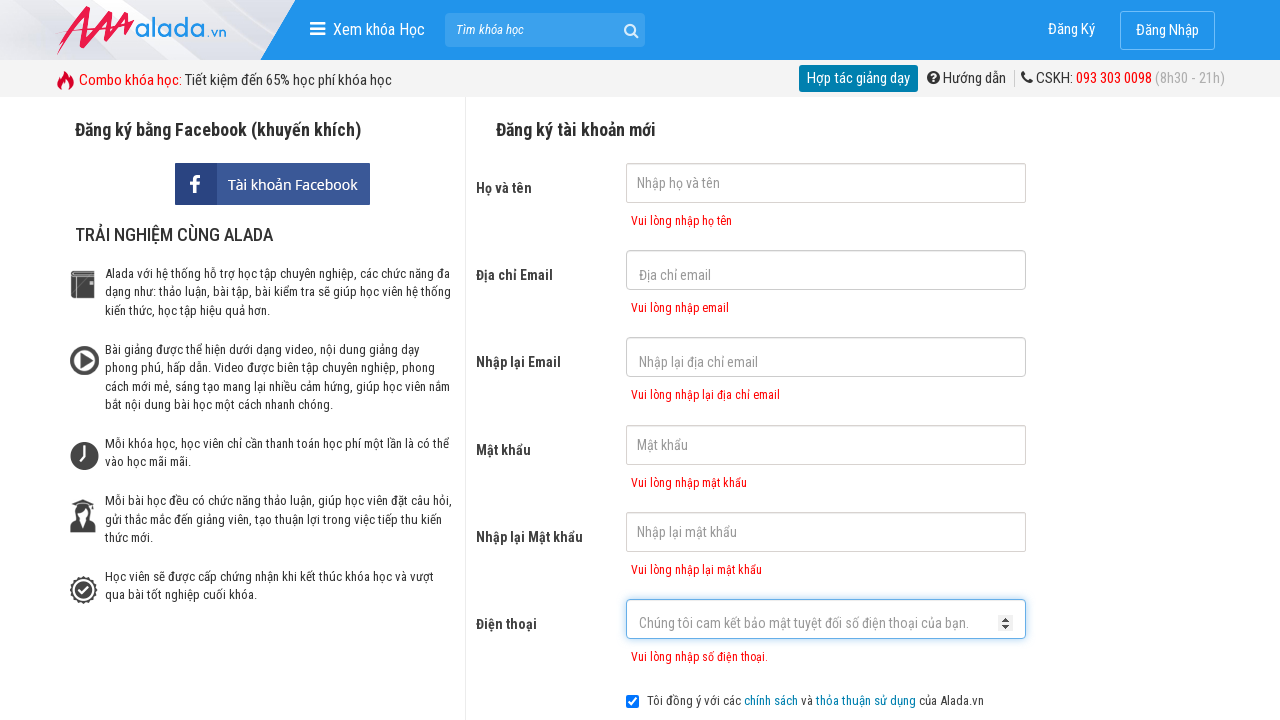

Confirm email error message appeared
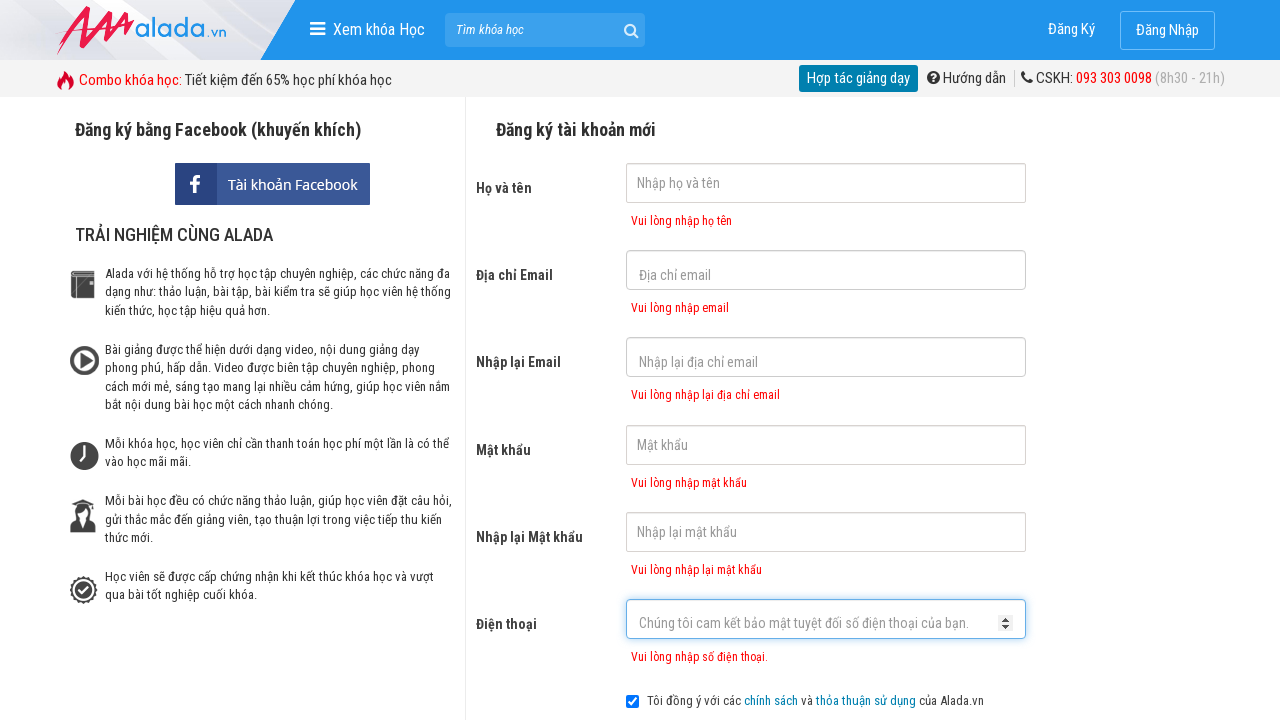

Password error message appeared
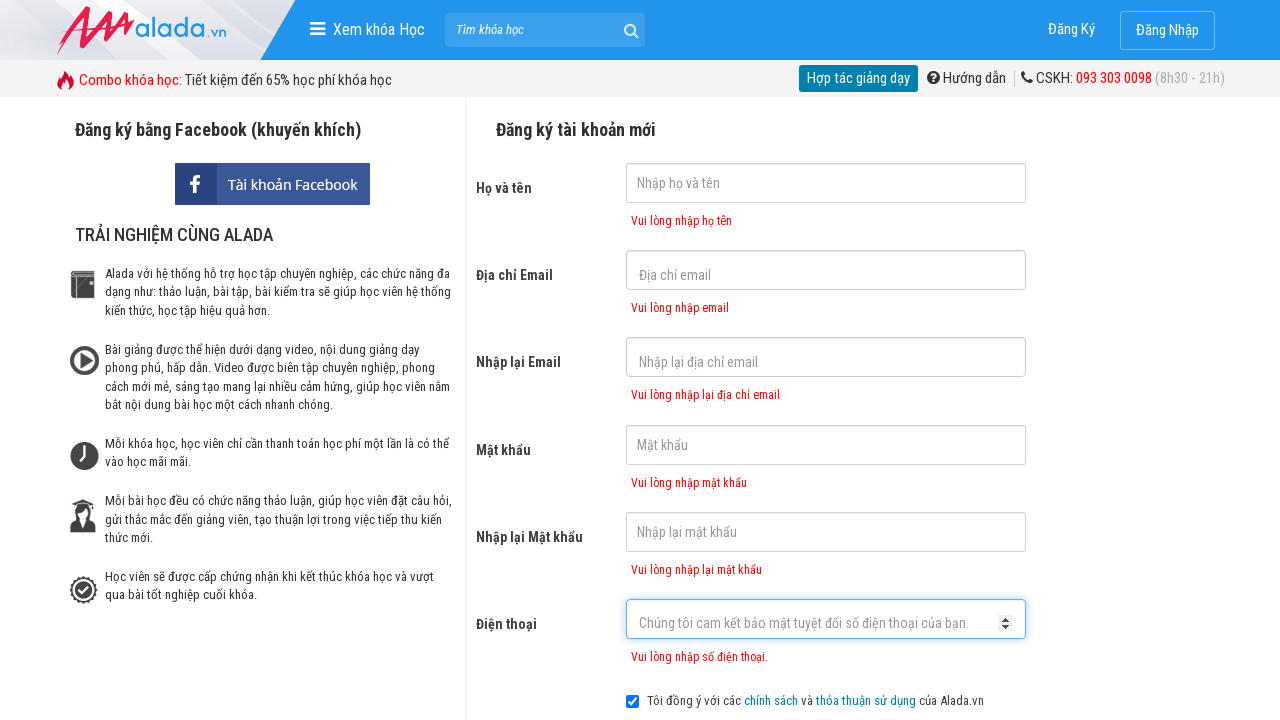

Phone error message appeared
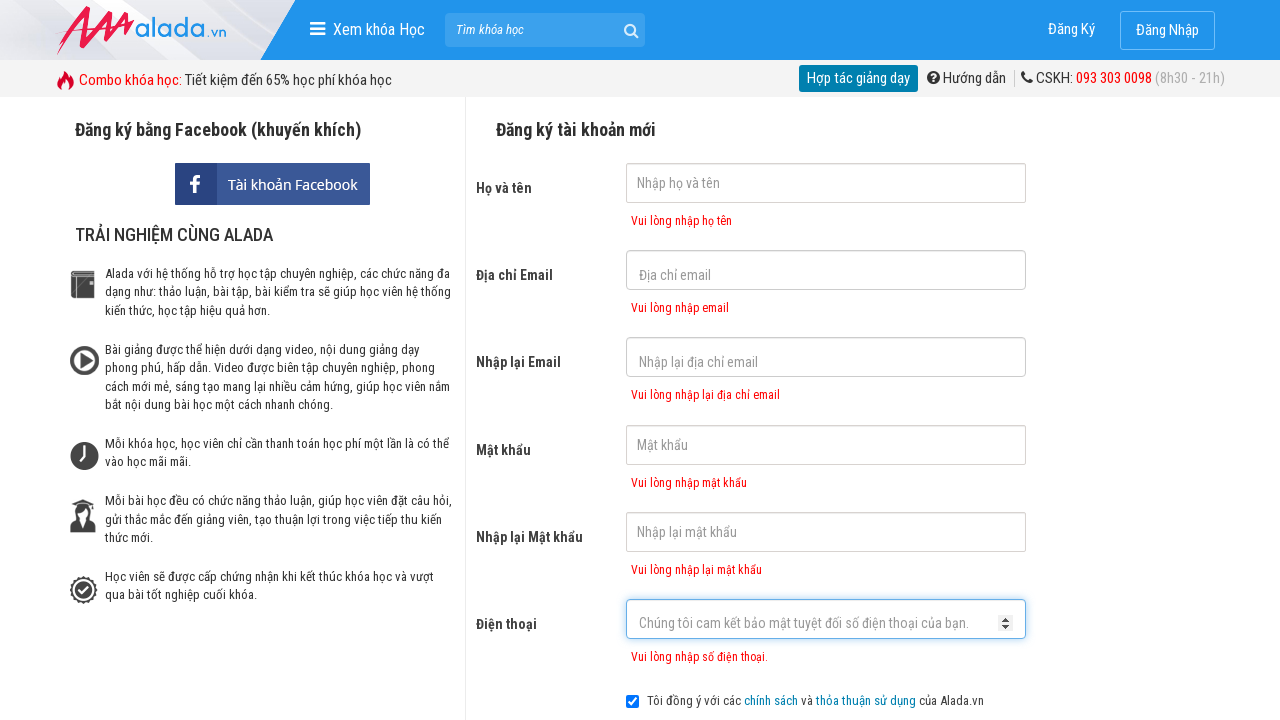

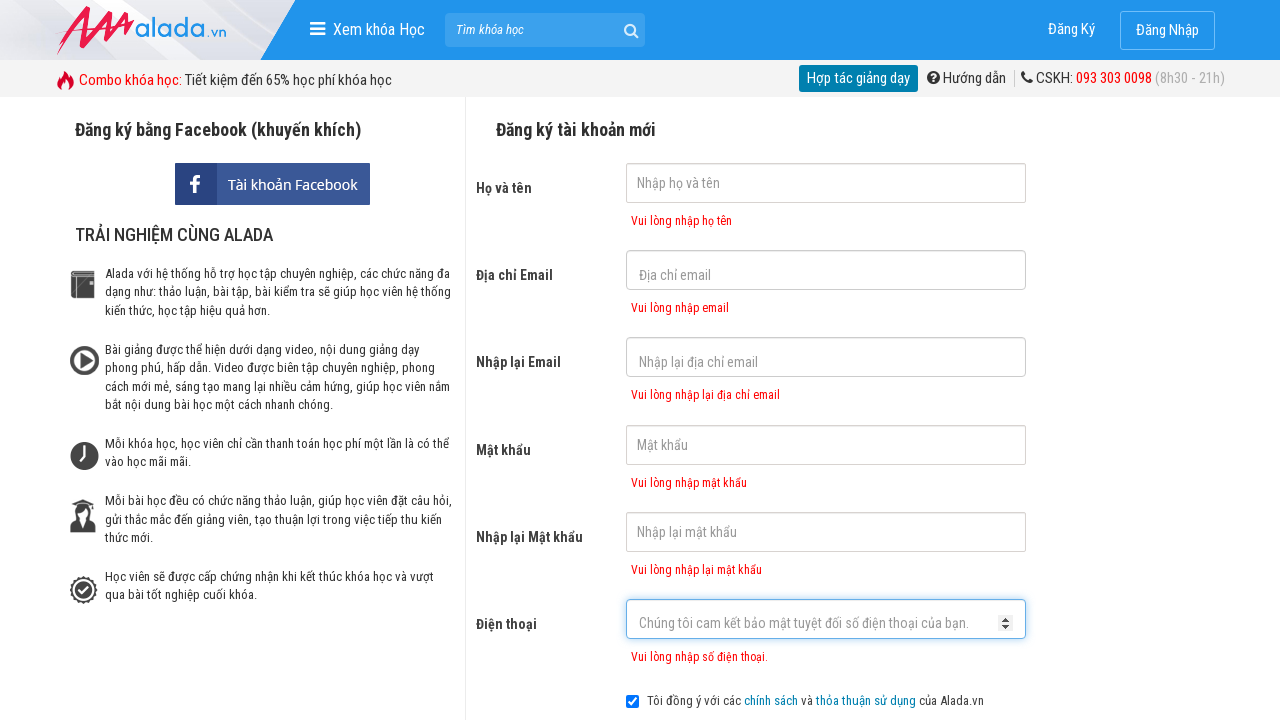